Tests JavaScript alert handling by clicking the alert button and accepting the alert dialog

Starting URL: https://the-internet.herokuapp.com/javascript_alerts

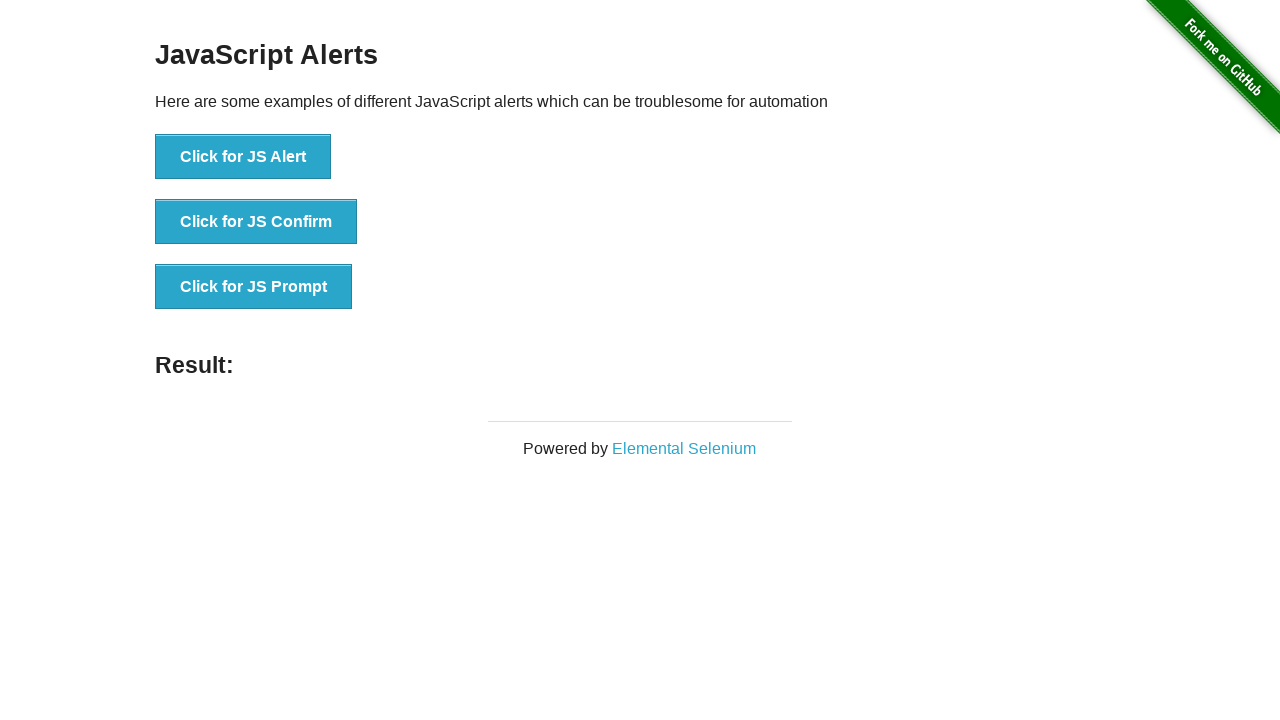

Clicked the JavaScript alert button at (243, 157) on button[onclick='jsAlert()']
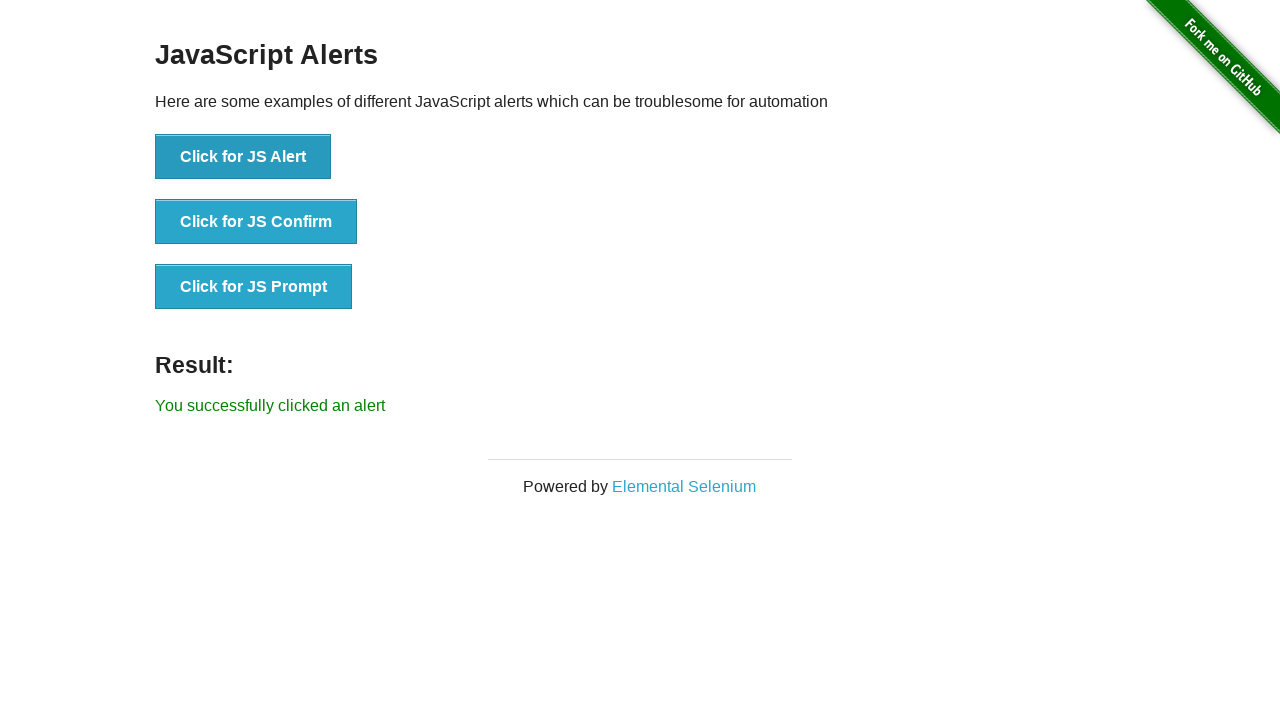

Set up dialog handler to accept alerts
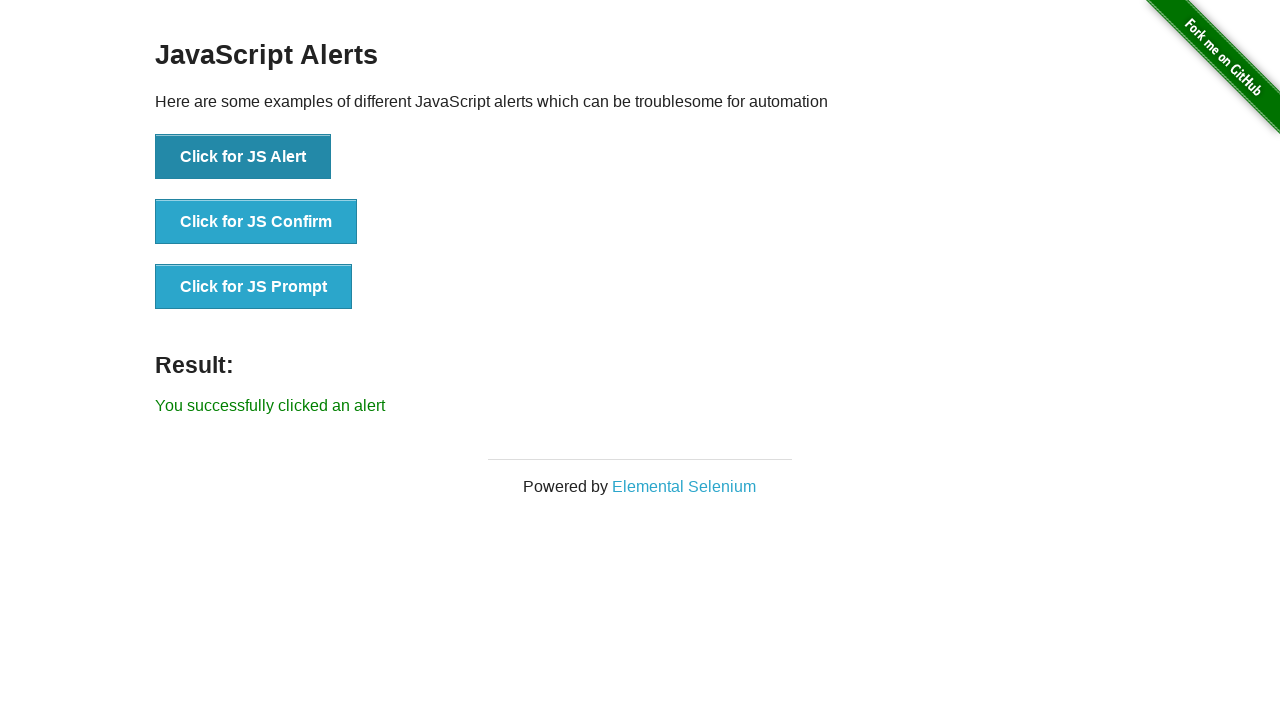

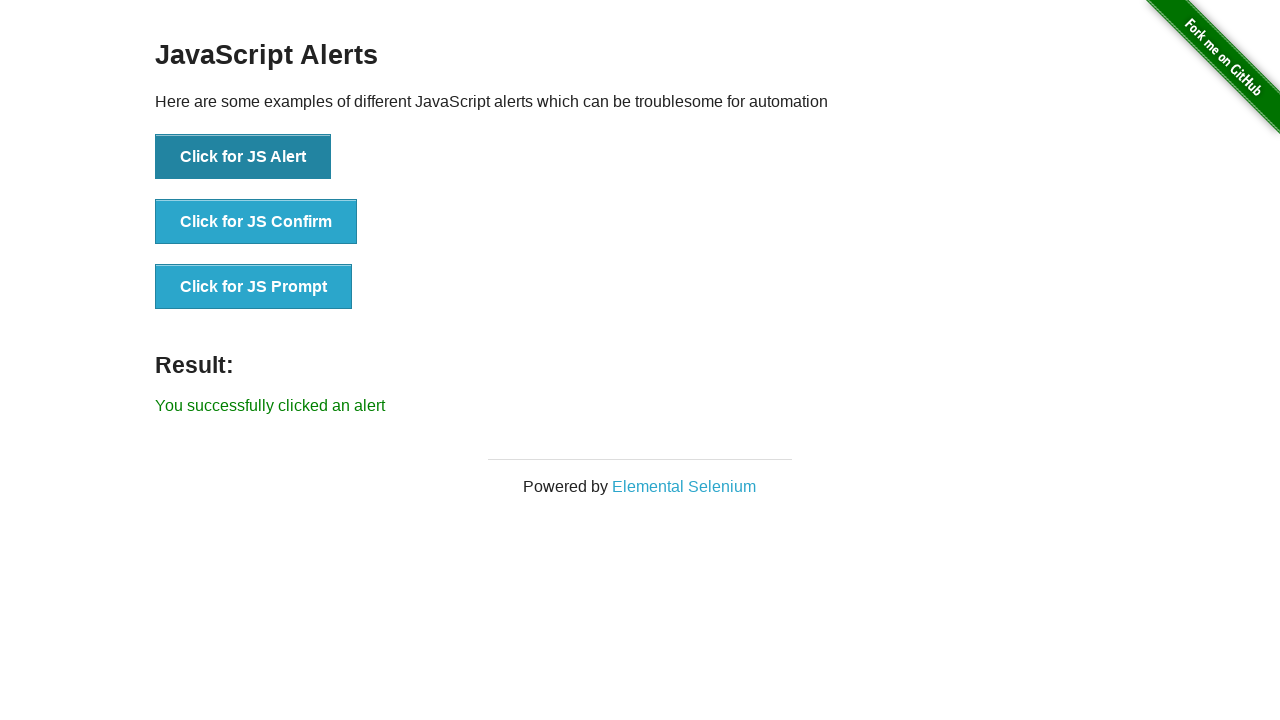